Tests that whitespace is trimmed from edited todo text.

Starting URL: https://demo.playwright.dev/todomvc

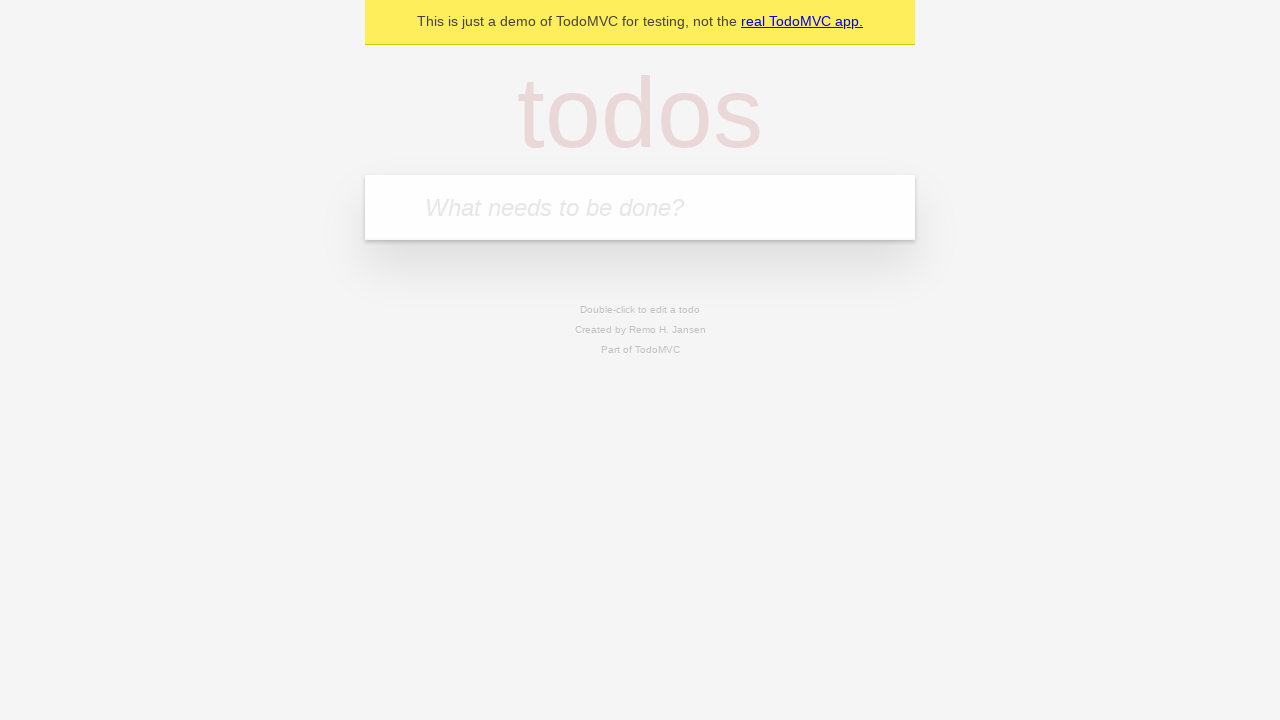

Filled todo input with 'buy some cheese' on [placeholder='What needs to be done?']
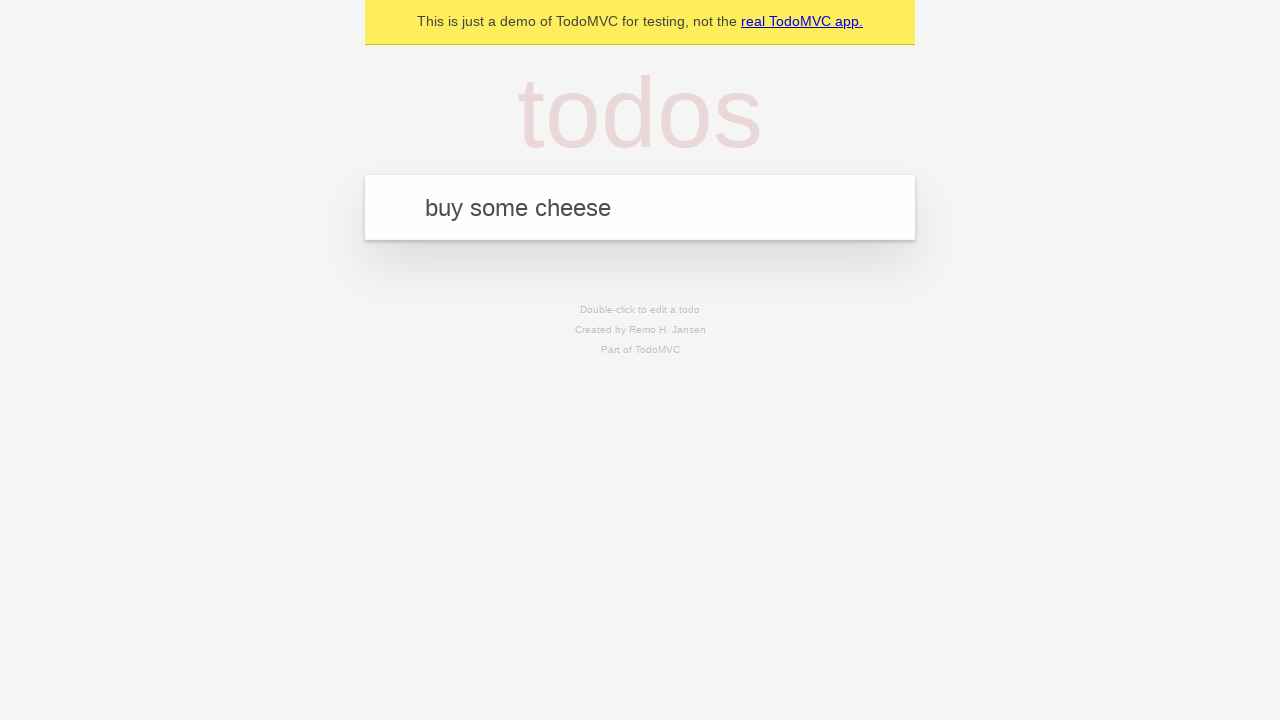

Pressed Enter to create first todo item on [placeholder='What needs to be done?']
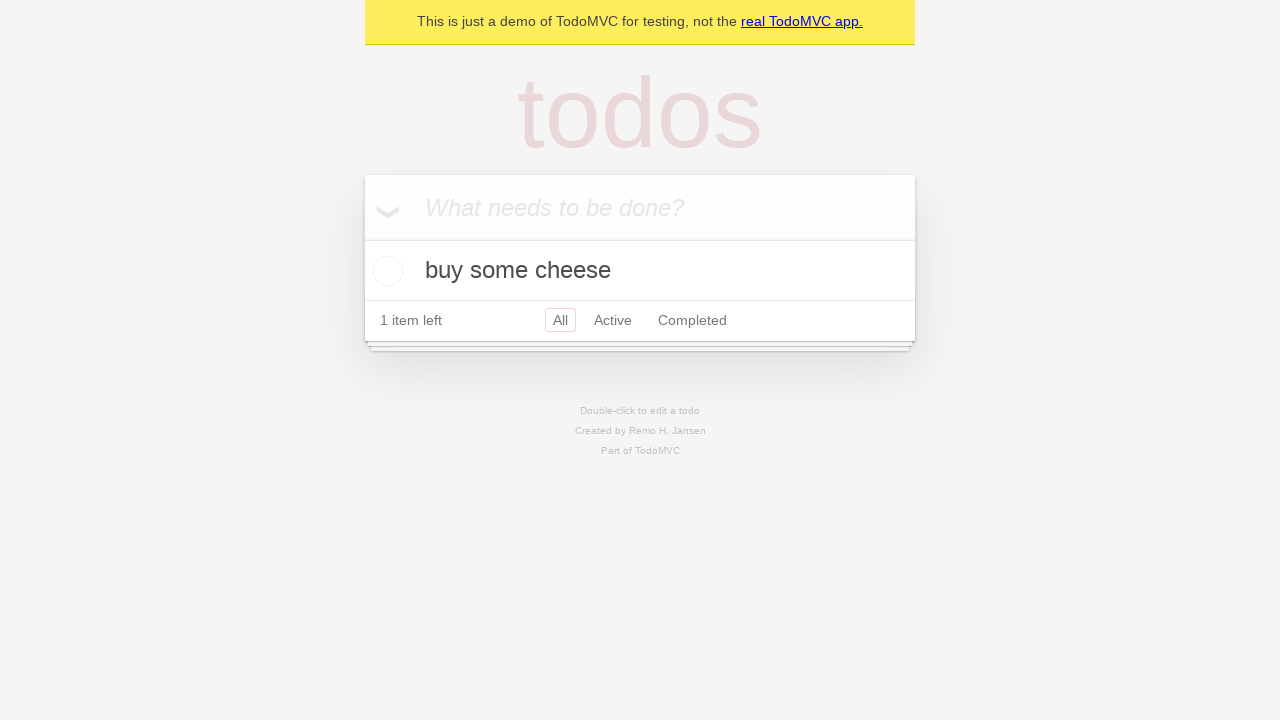

Filled todo input with 'feed the cat' on [placeholder='What needs to be done?']
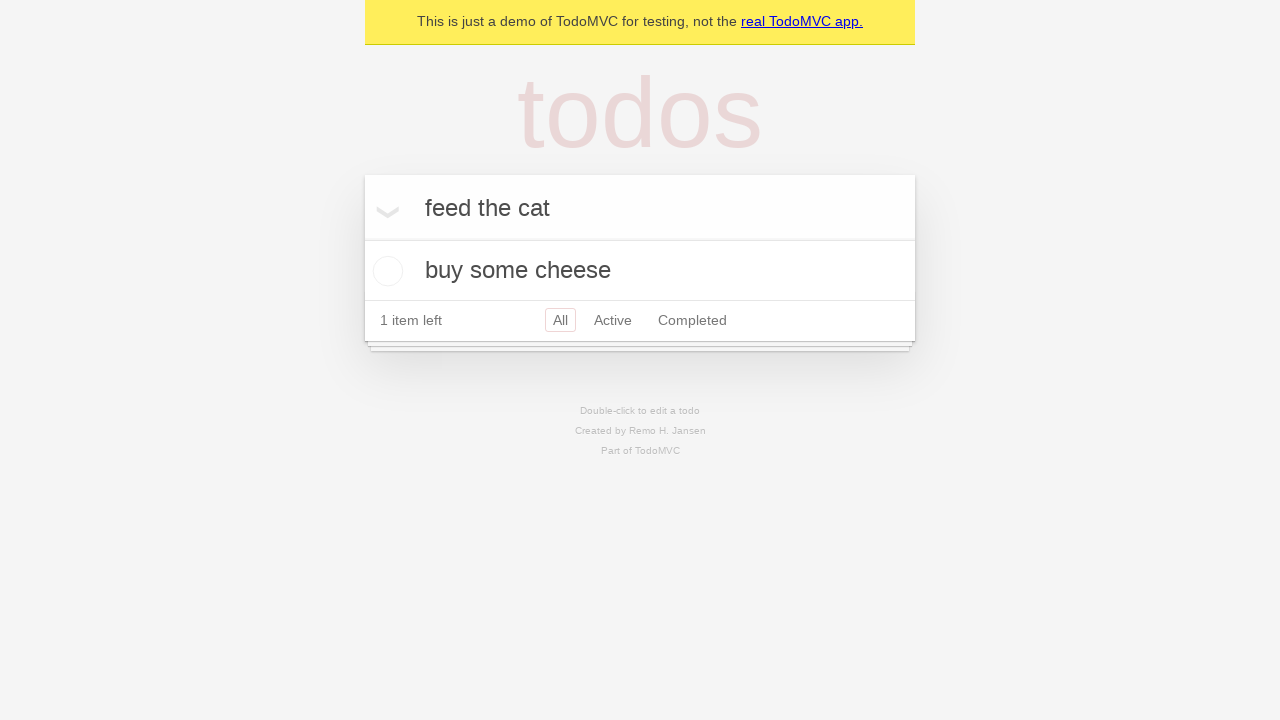

Pressed Enter to create second todo item on [placeholder='What needs to be done?']
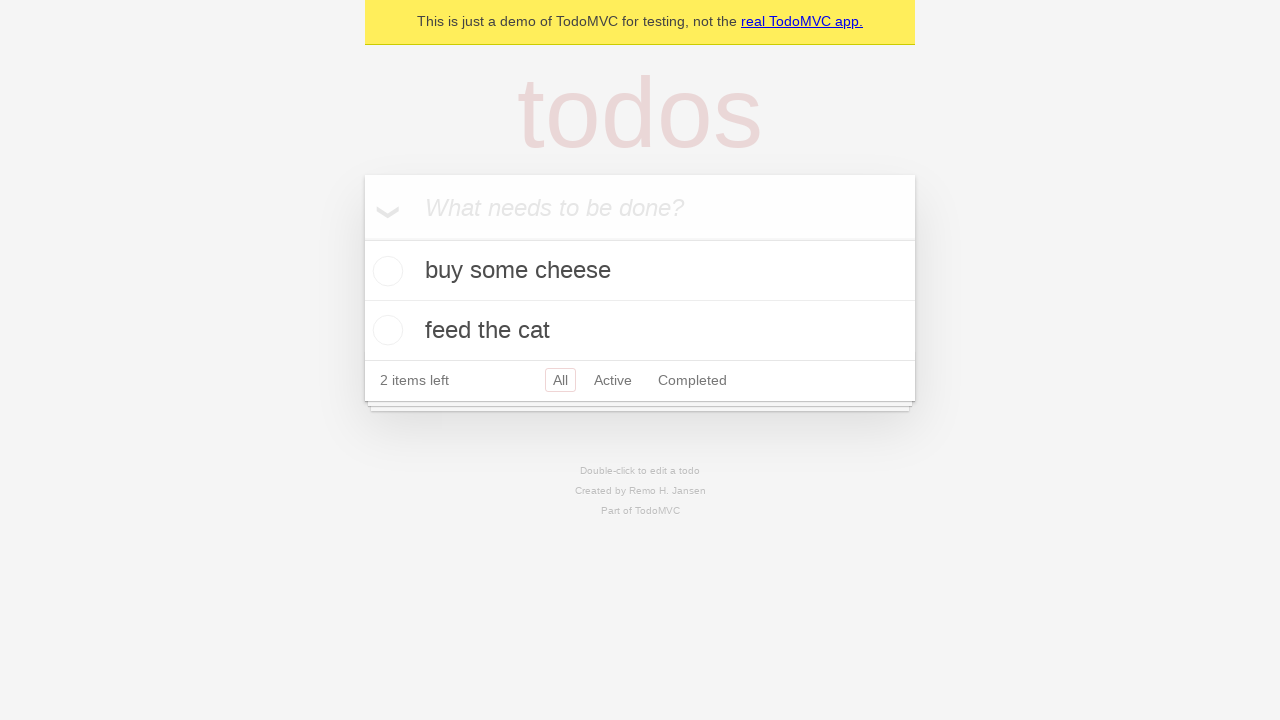

Filled todo input with 'book a doctors appointment' on [placeholder='What needs to be done?']
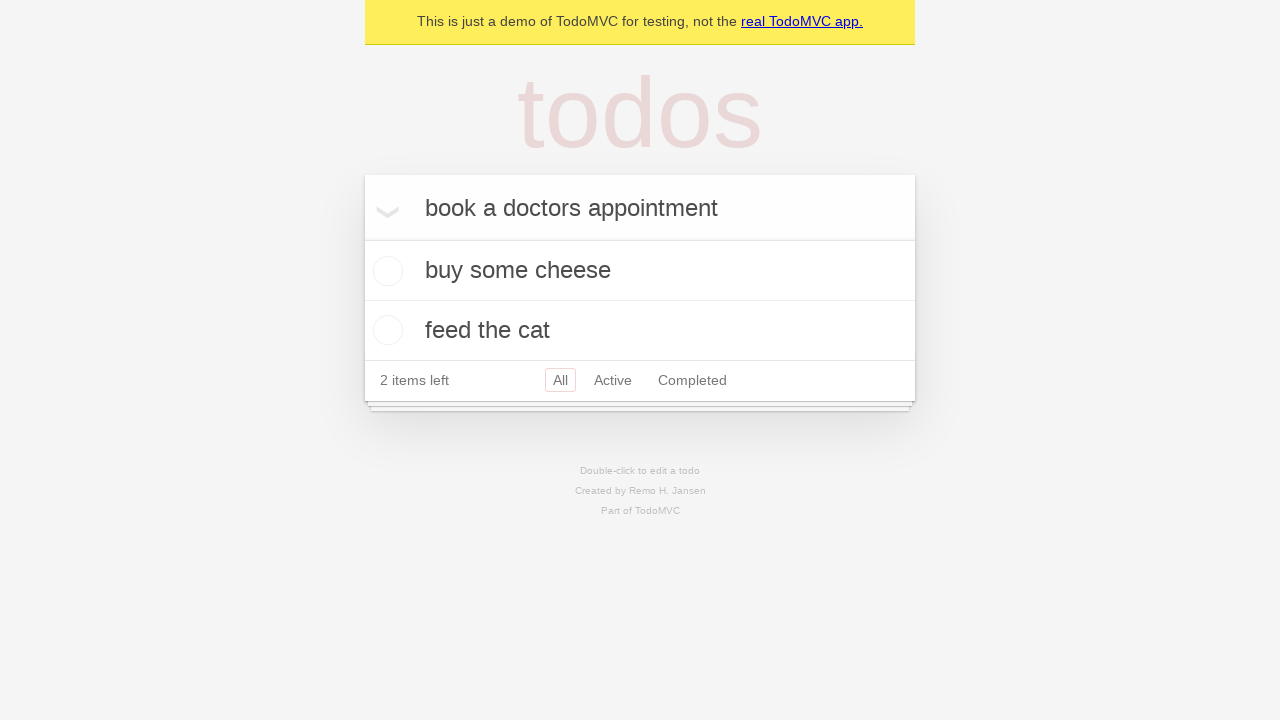

Pressed Enter to create third todo item on [placeholder='What needs to be done?']
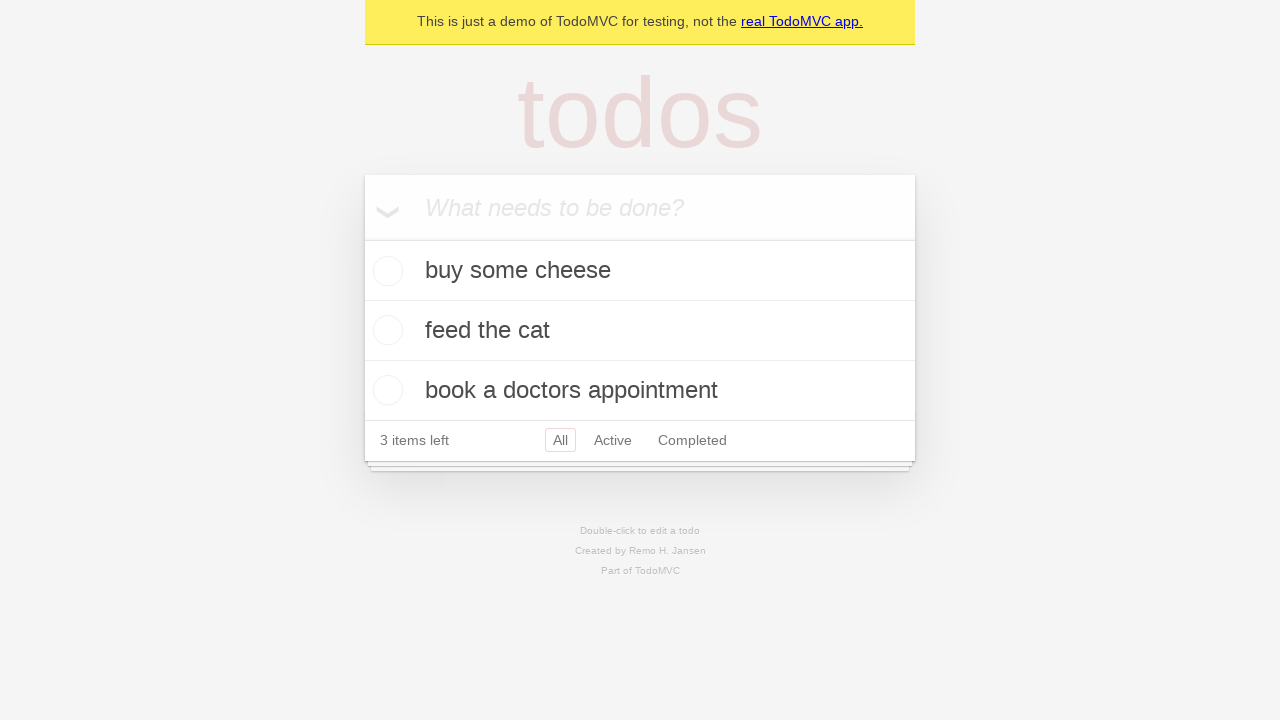

Double-clicked second todo item to enter edit mode at (640, 331) on [data-testid='todo-item'] >> nth=1
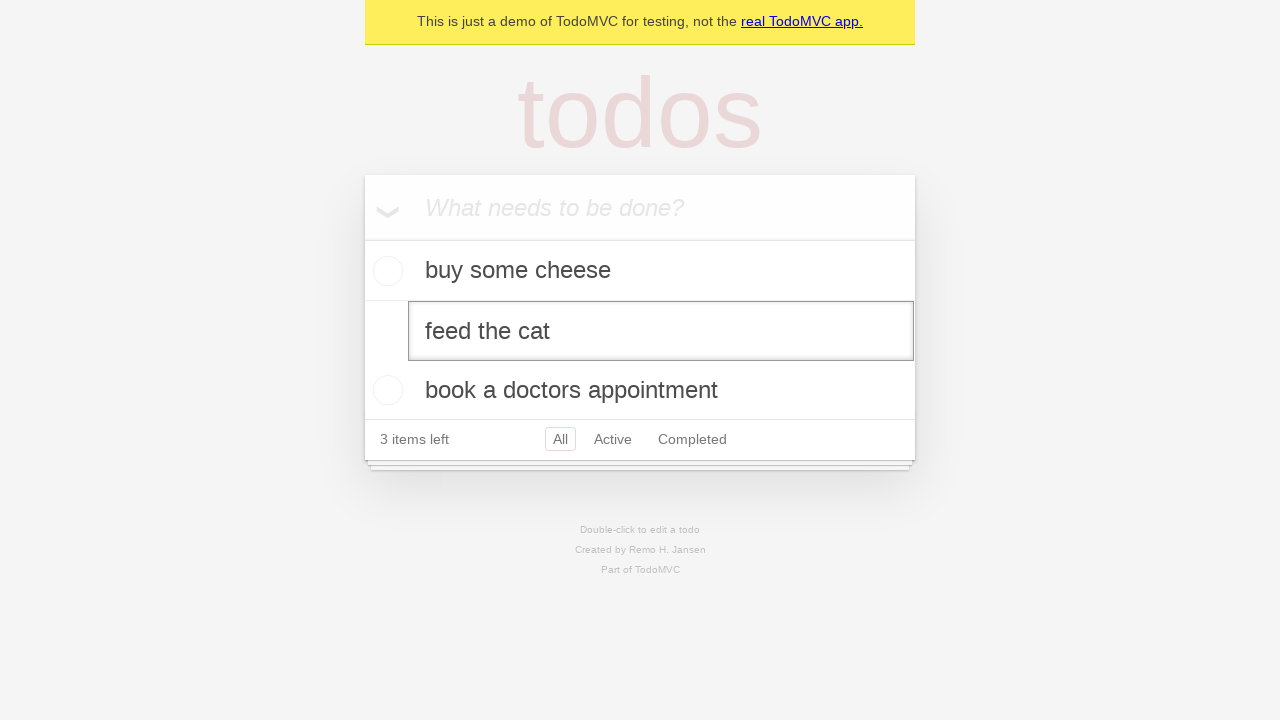

Filled edit field with text containing leading and trailing whitespace on [data-testid='todo-item'] >> nth=1 >> role=textbox[name='Edit']
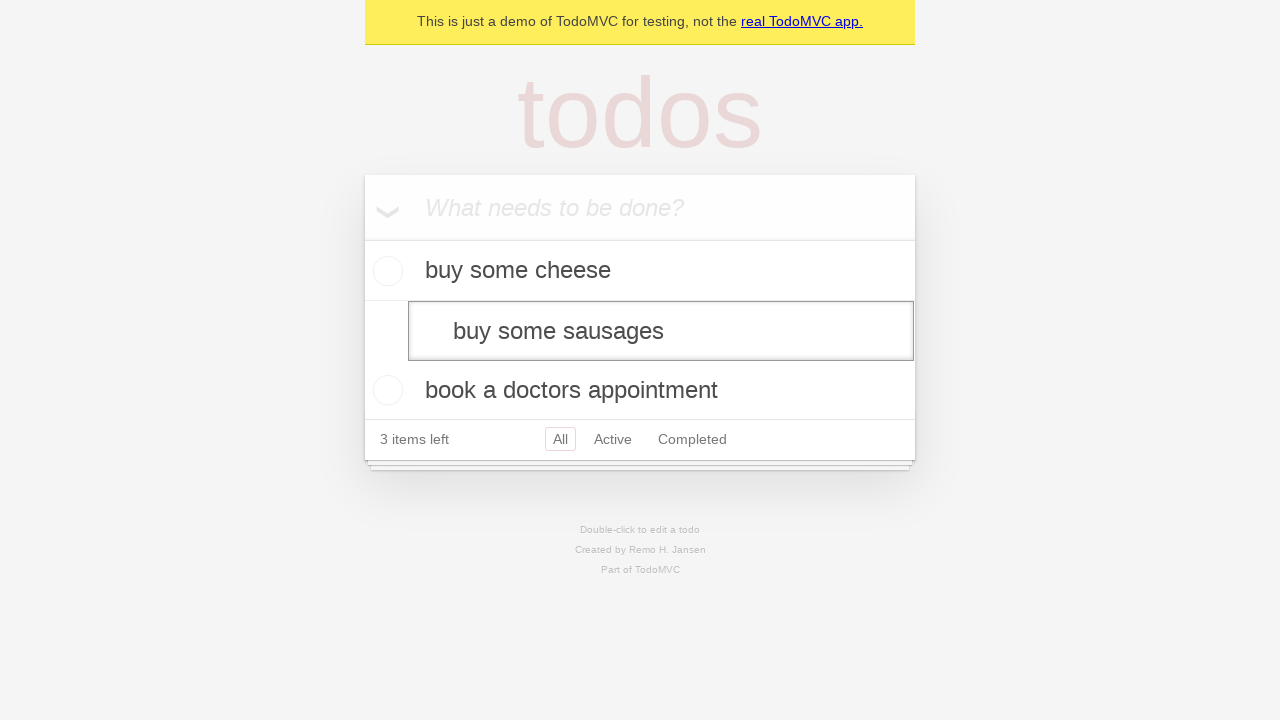

Pressed Enter to save edited todo item with trimmed text on [data-testid='todo-item'] >> nth=1 >> role=textbox[name='Edit']
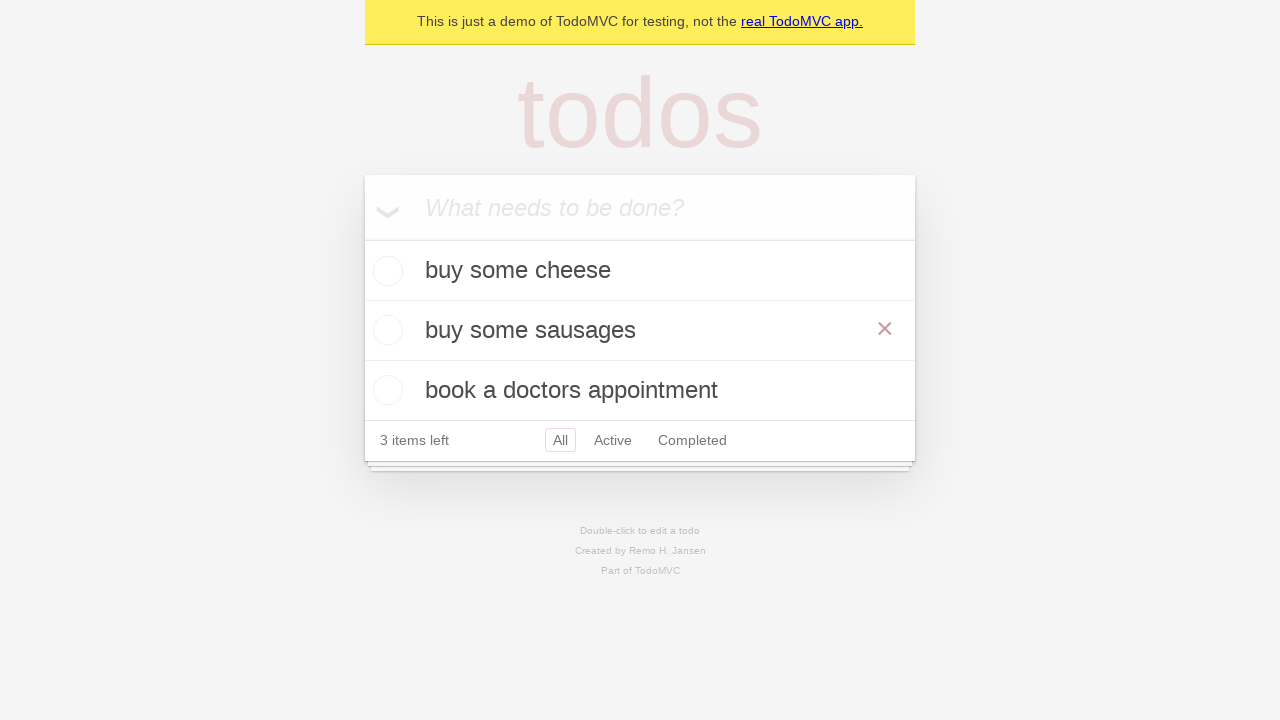

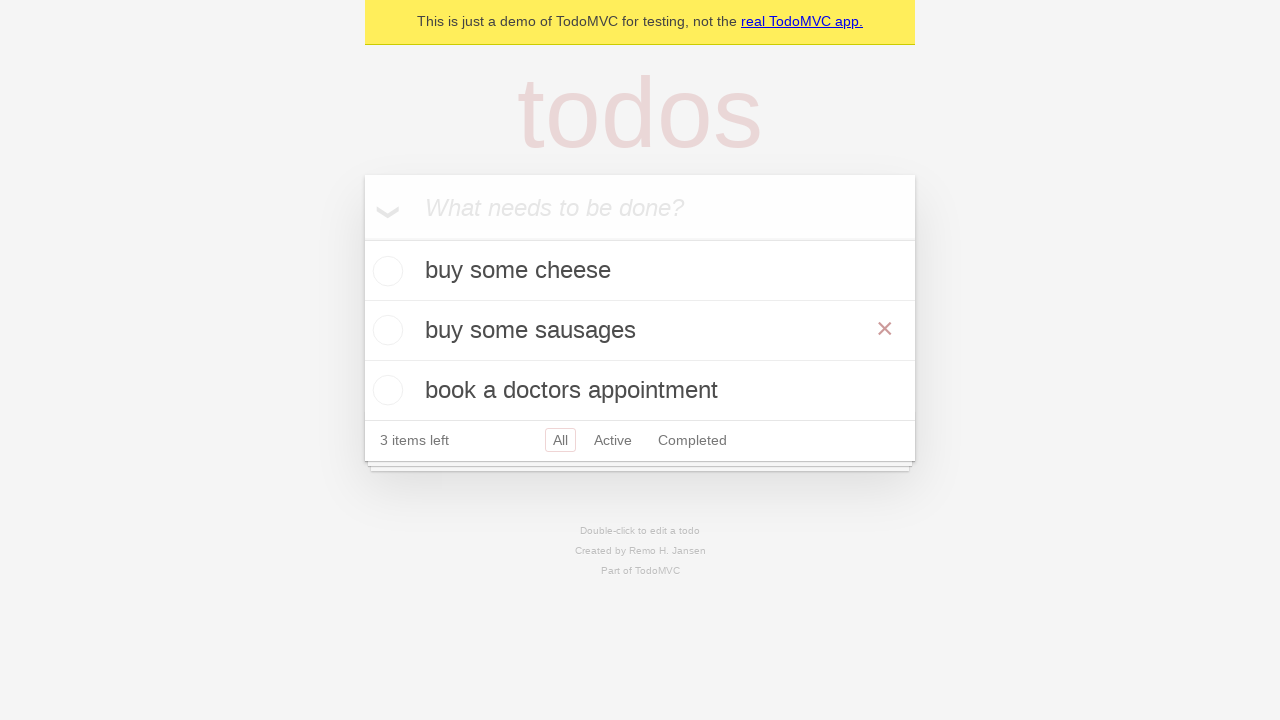